Tests clicking a button with dynamic ID multiple times in Firefox browser to verify consistent behavior

Starting URL: http://uitestingplayground.com/dynamicid

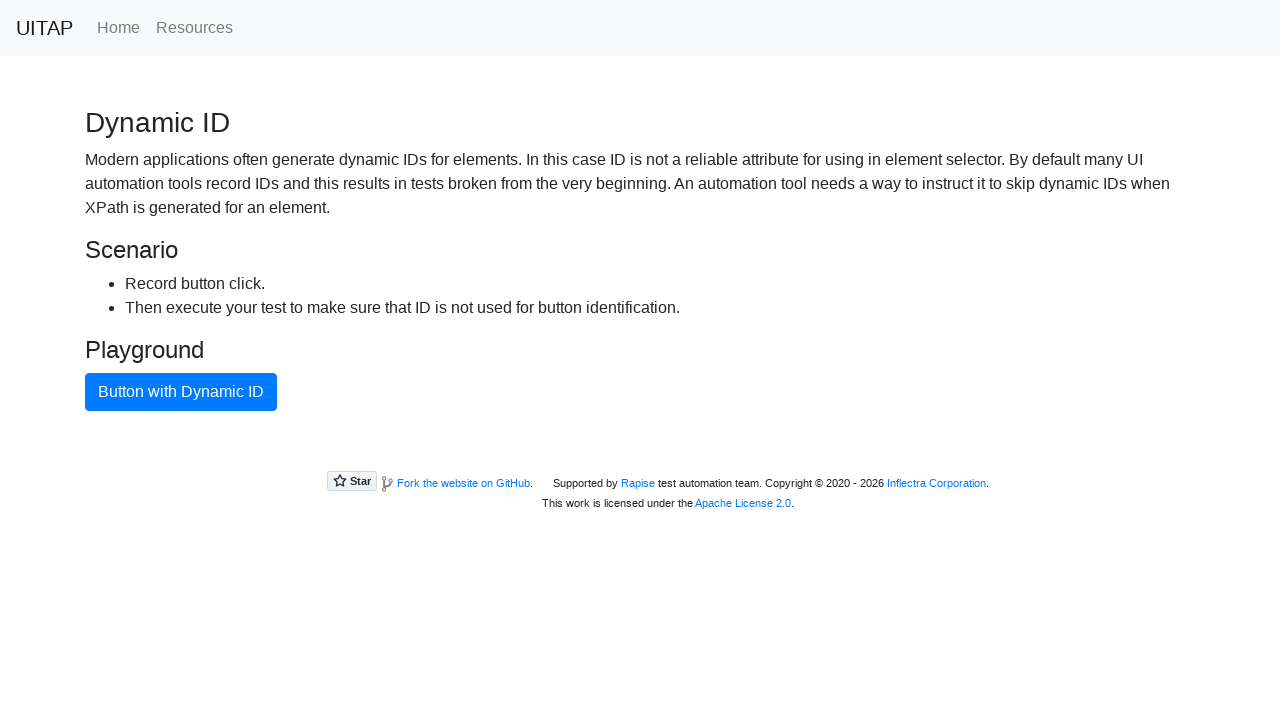

Located button with dynamic ID using XPath selector
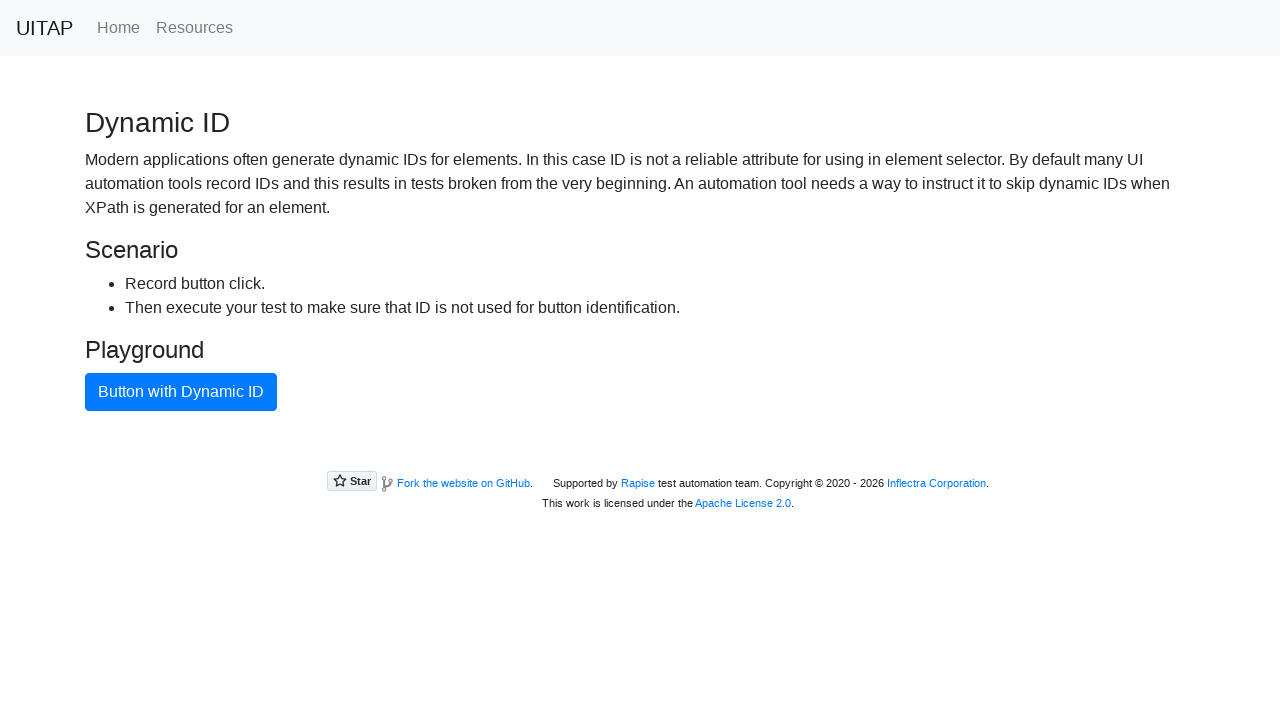

Clicked button with dynamic ID (attempt 1 of 3) at (181, 392) on xpath=//button[text()="Button with Dynamic ID"]
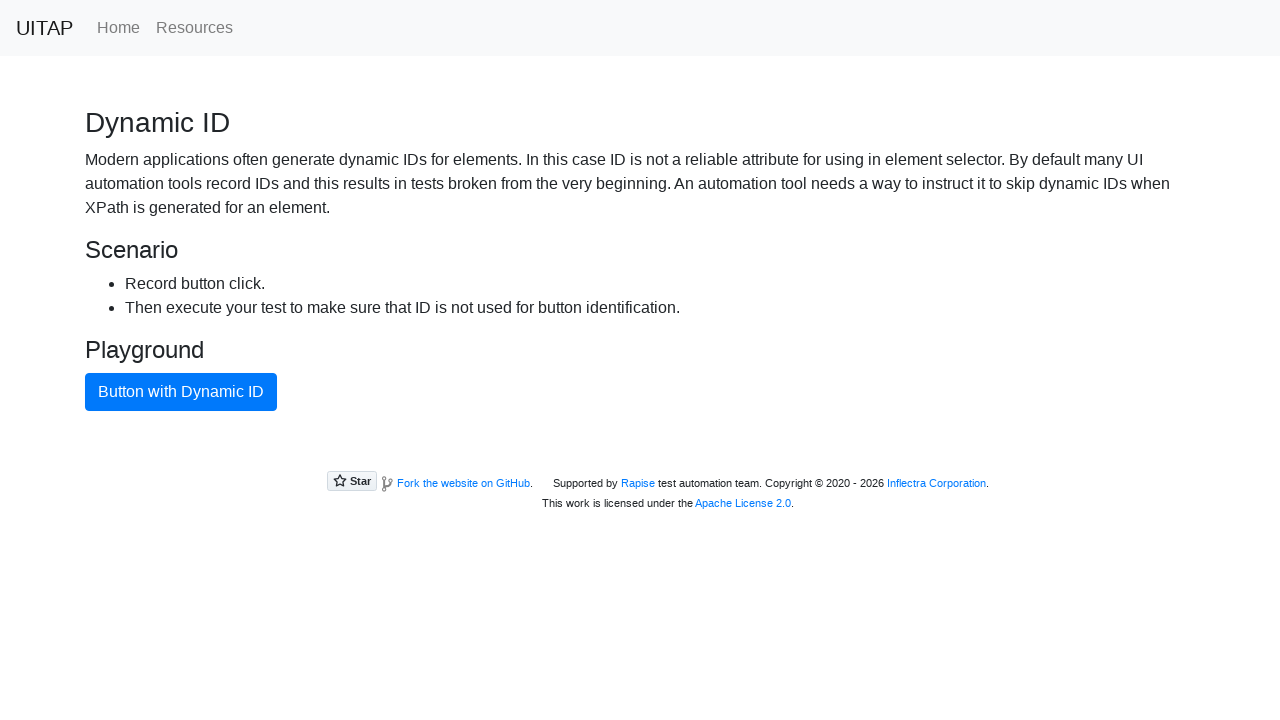

Clicked button with dynamic ID (attempt 2 of 3) at (181, 392) on xpath=//button[text()="Button with Dynamic ID"]
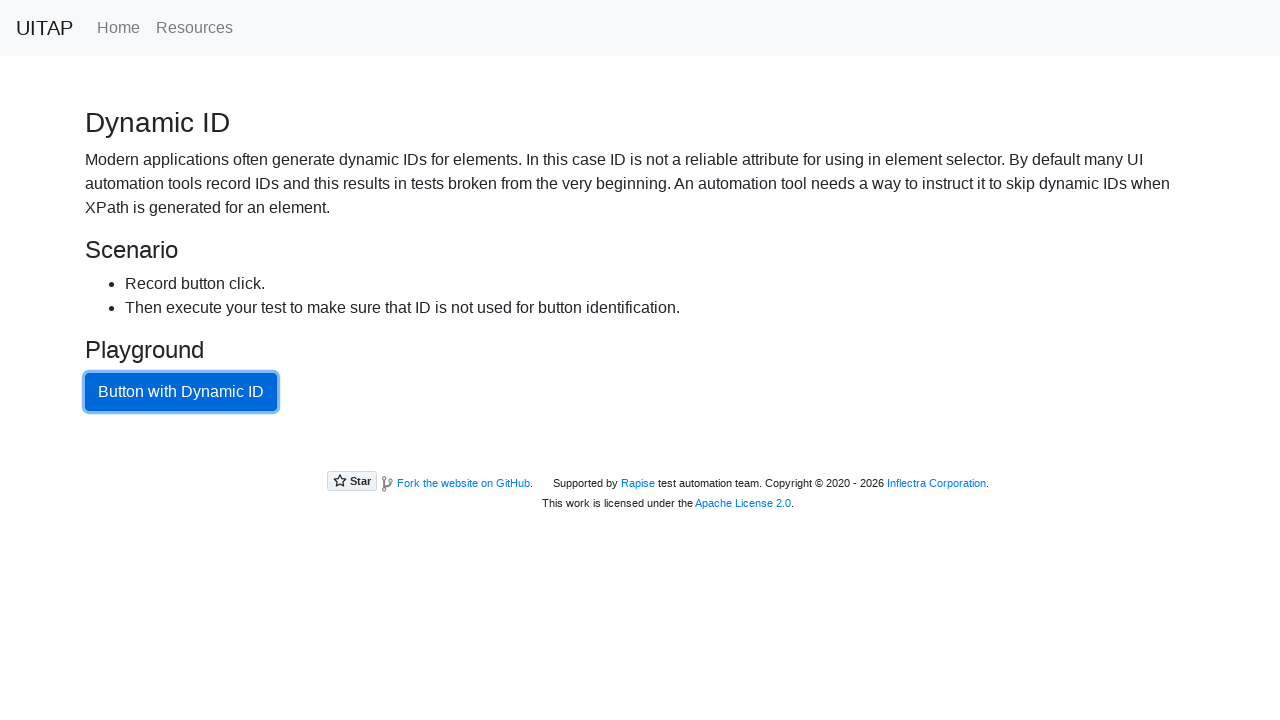

Clicked button with dynamic ID (attempt 3 of 3) at (181, 392) on xpath=//button[text()="Button with Dynamic ID"]
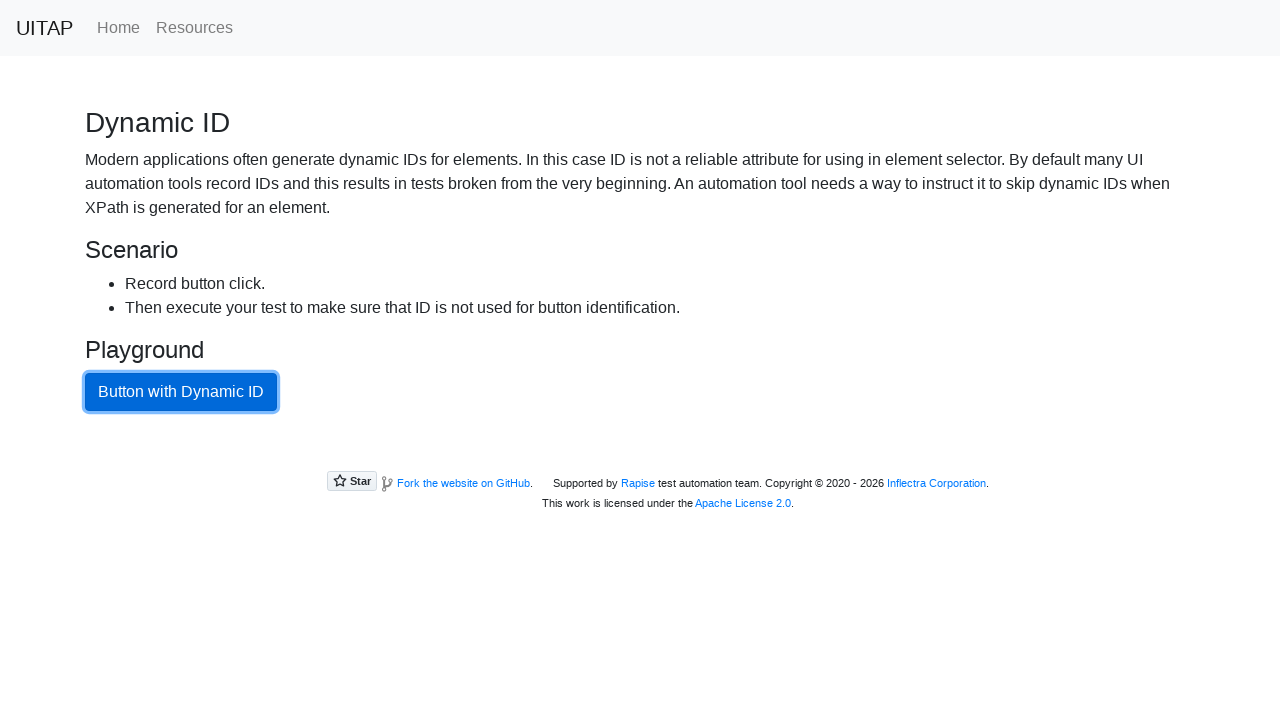

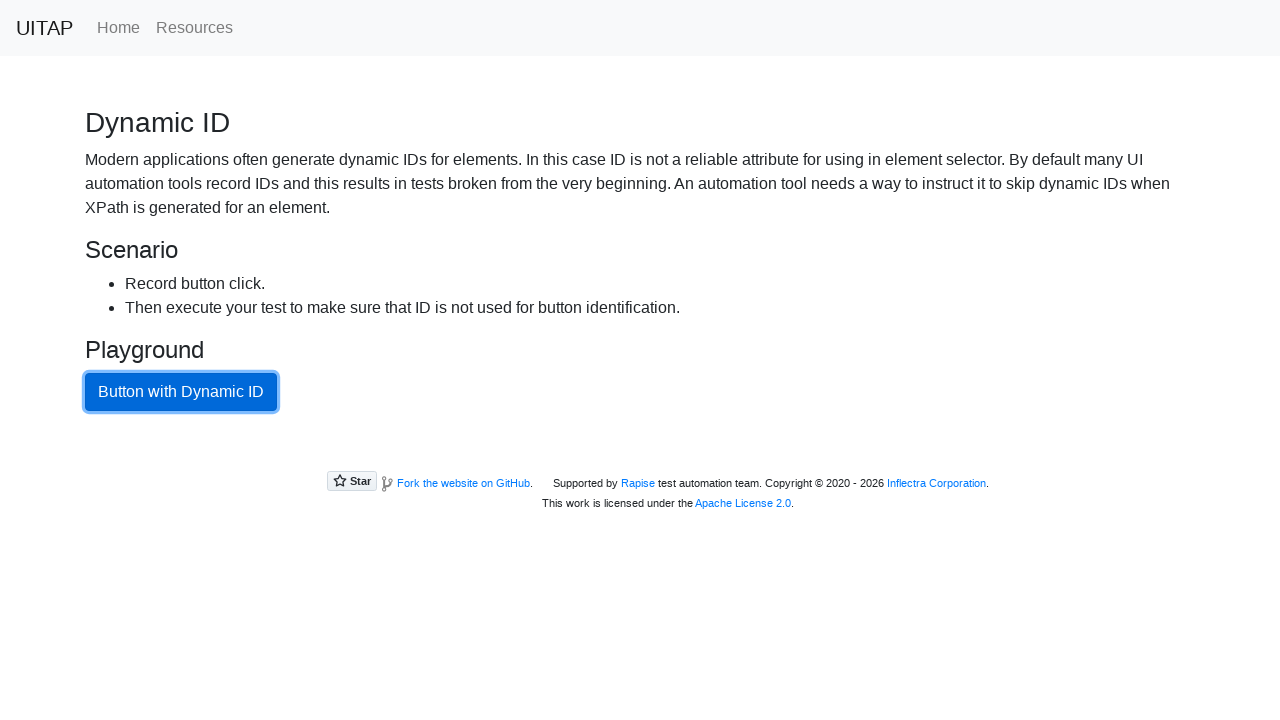